Tests checkbox functionality by clicking all checkboxes on the page and verifying their selection states are toggled.

Starting URL: https://the-internet.herokuapp.com/checkboxes

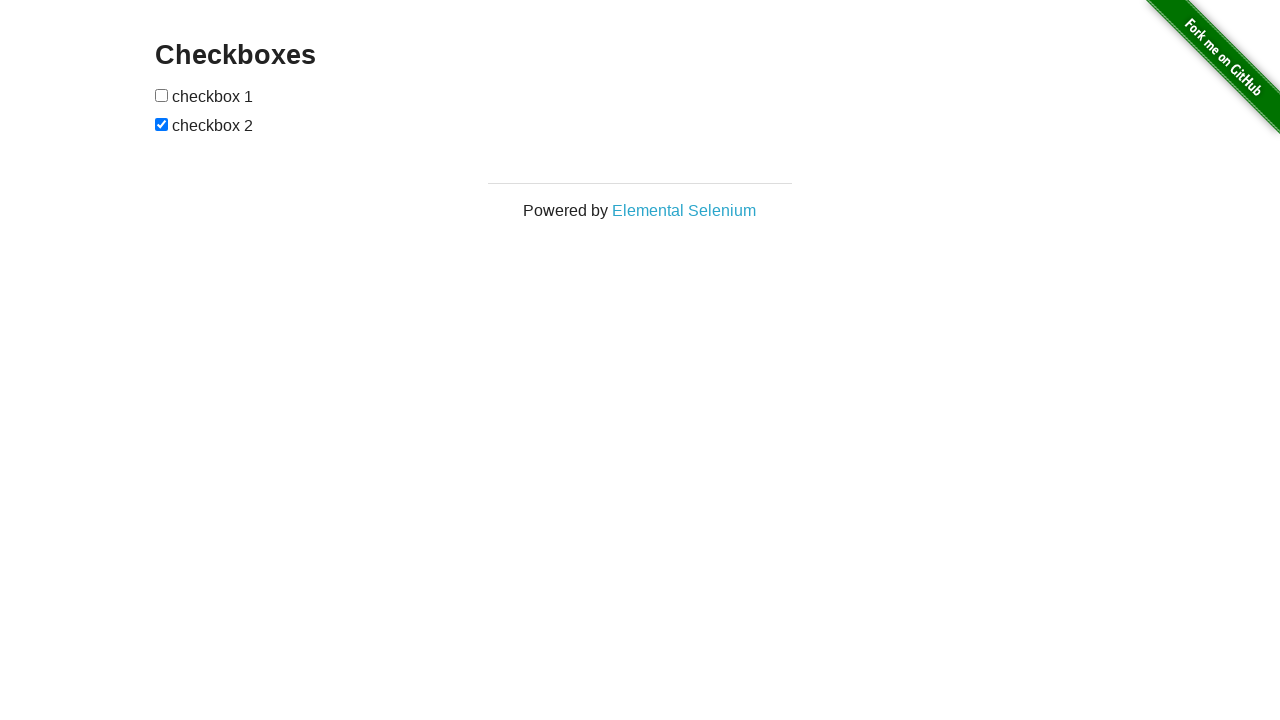

Navigated to checkbox test page
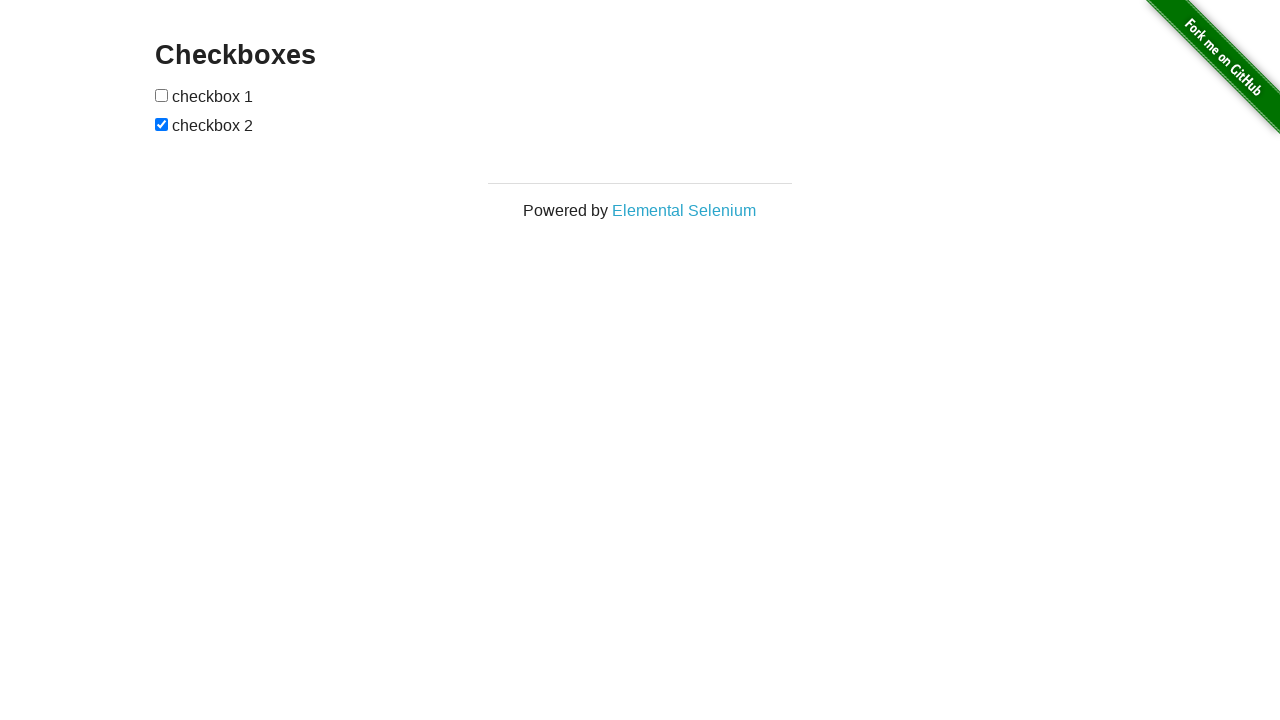

Located all checkboxes in the form
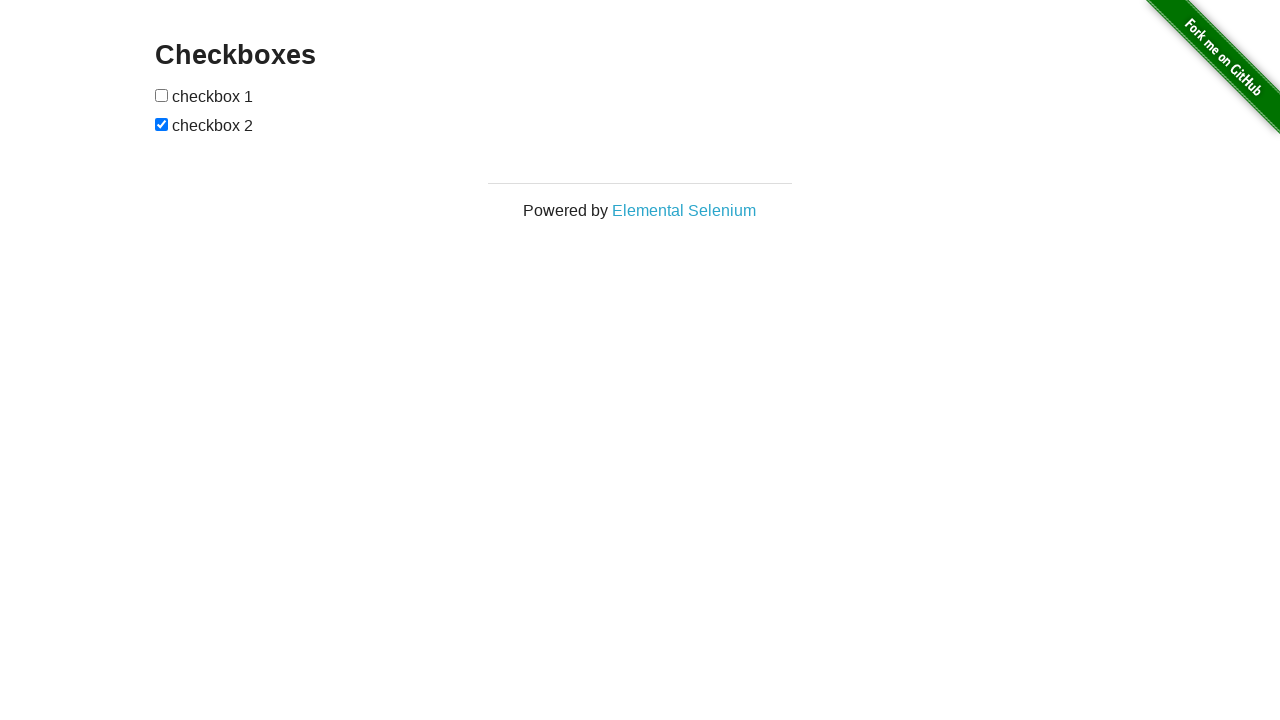

Found 2 checkboxes on the page
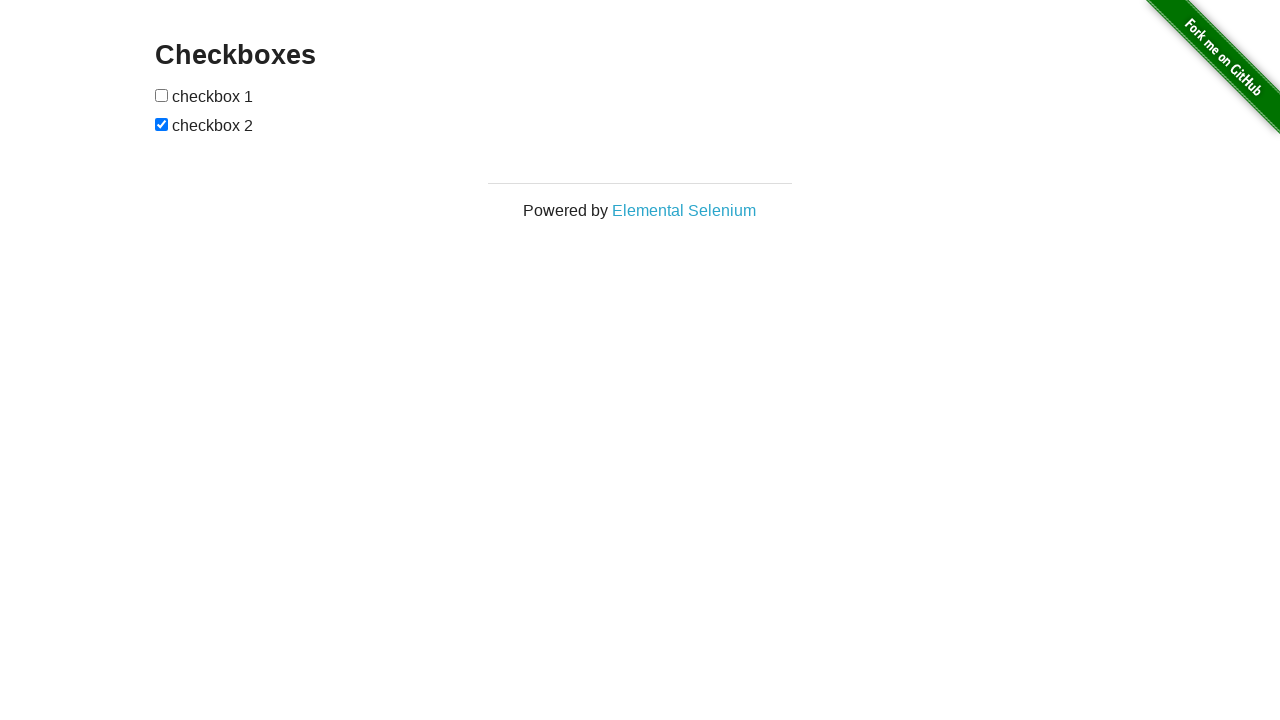

Clicked checkbox 1 to toggle its state at (162, 95) on xpath=//form[@id='checkboxes']/input >> nth=0
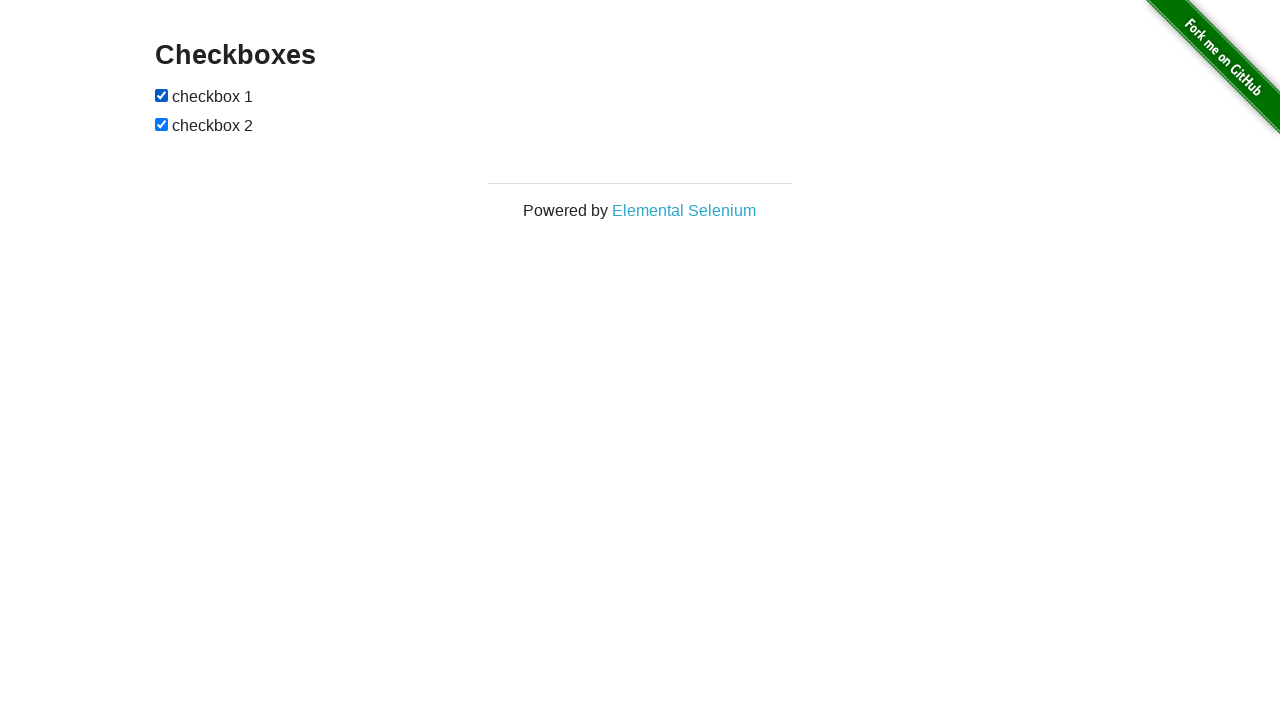

Clicked checkbox 2 to toggle its state at (162, 124) on xpath=//form[@id='checkboxes']/input >> nth=1
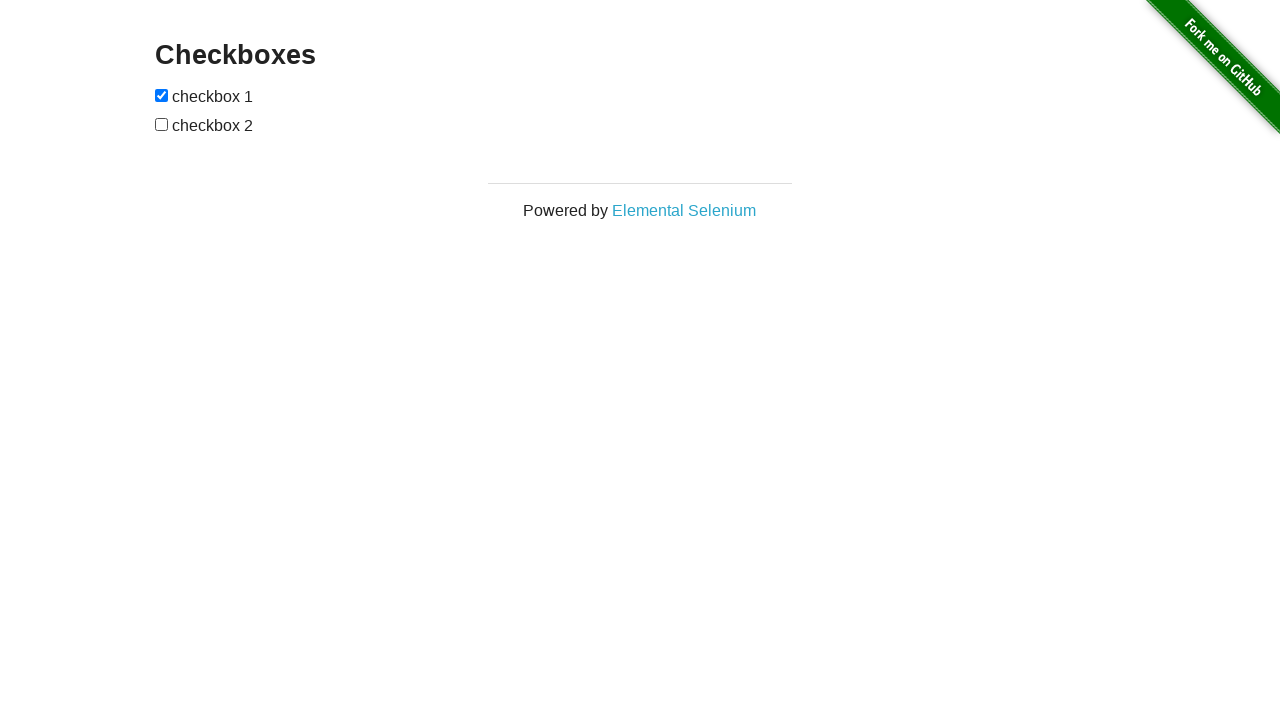

Verified first checkbox is now selected
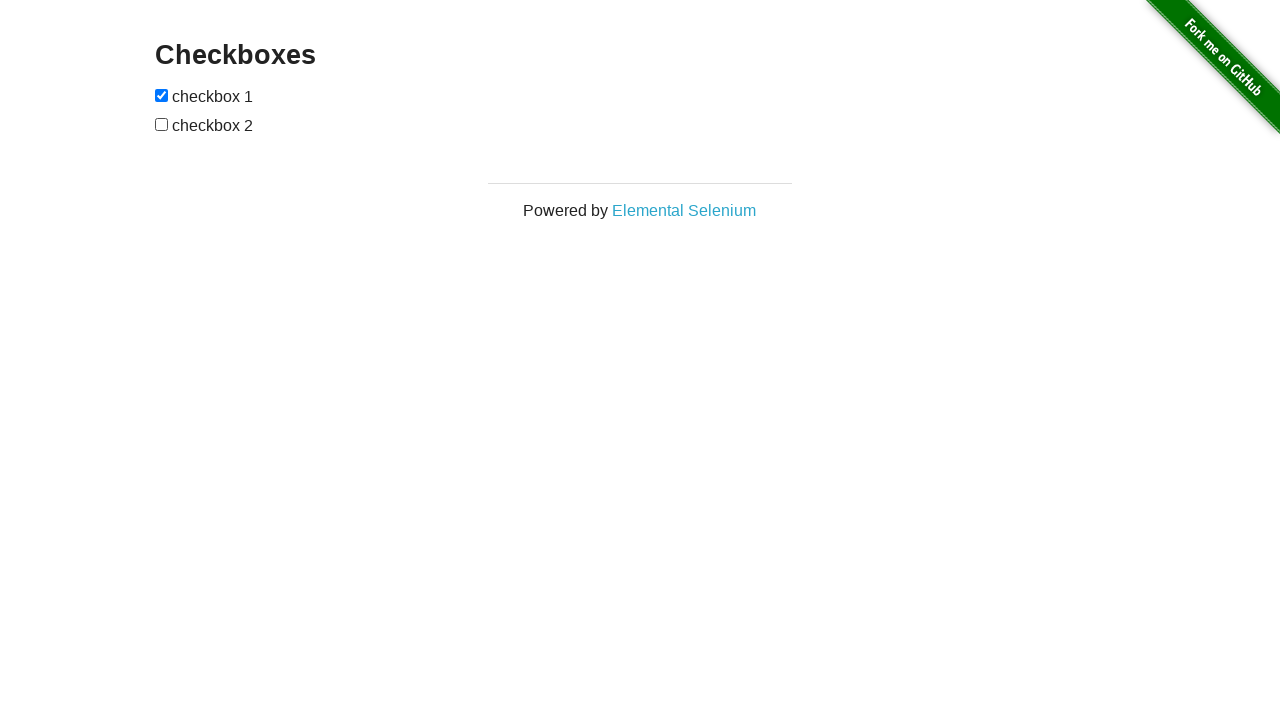

Verified second checkbox is now not selected
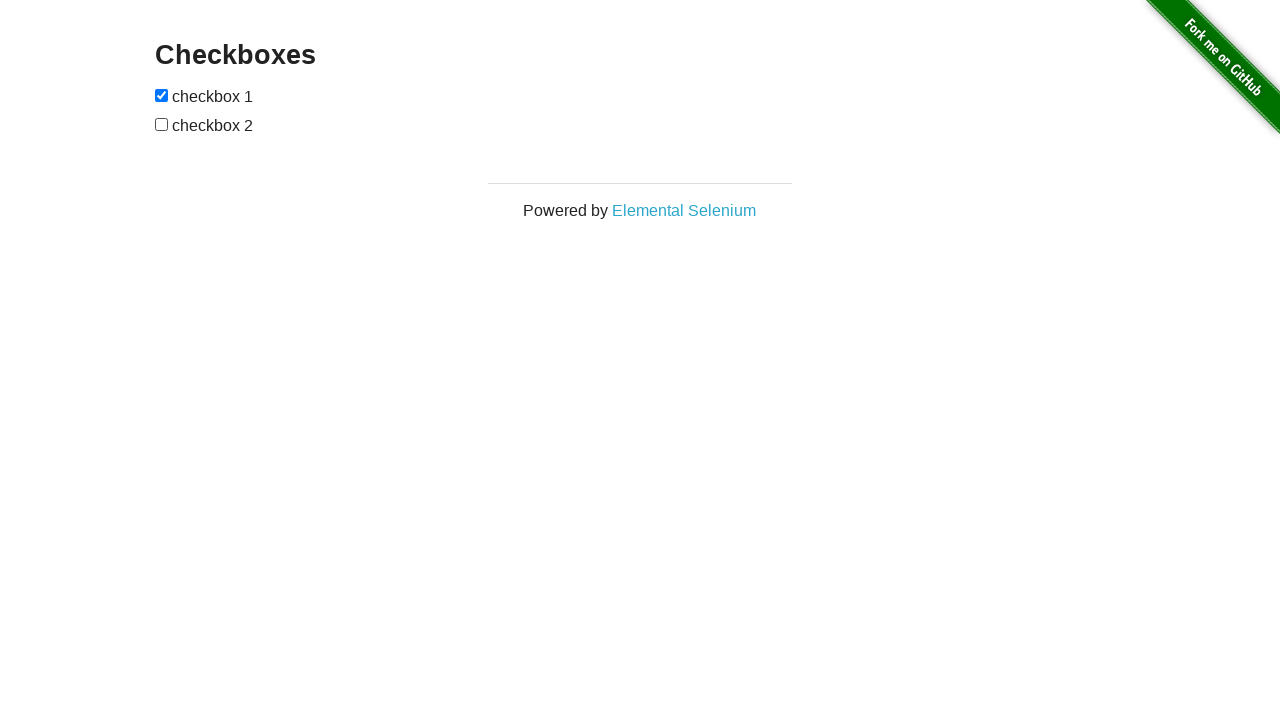

Waited 500ms to ensure checkbox states are updated
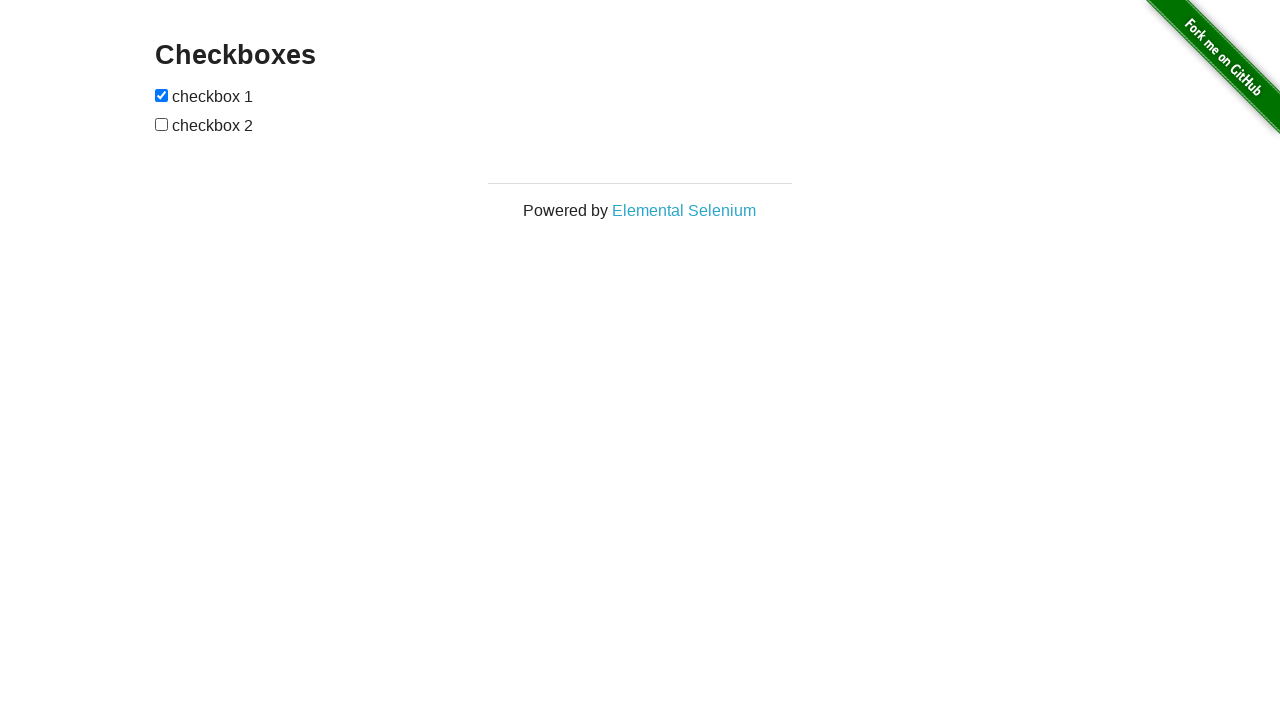

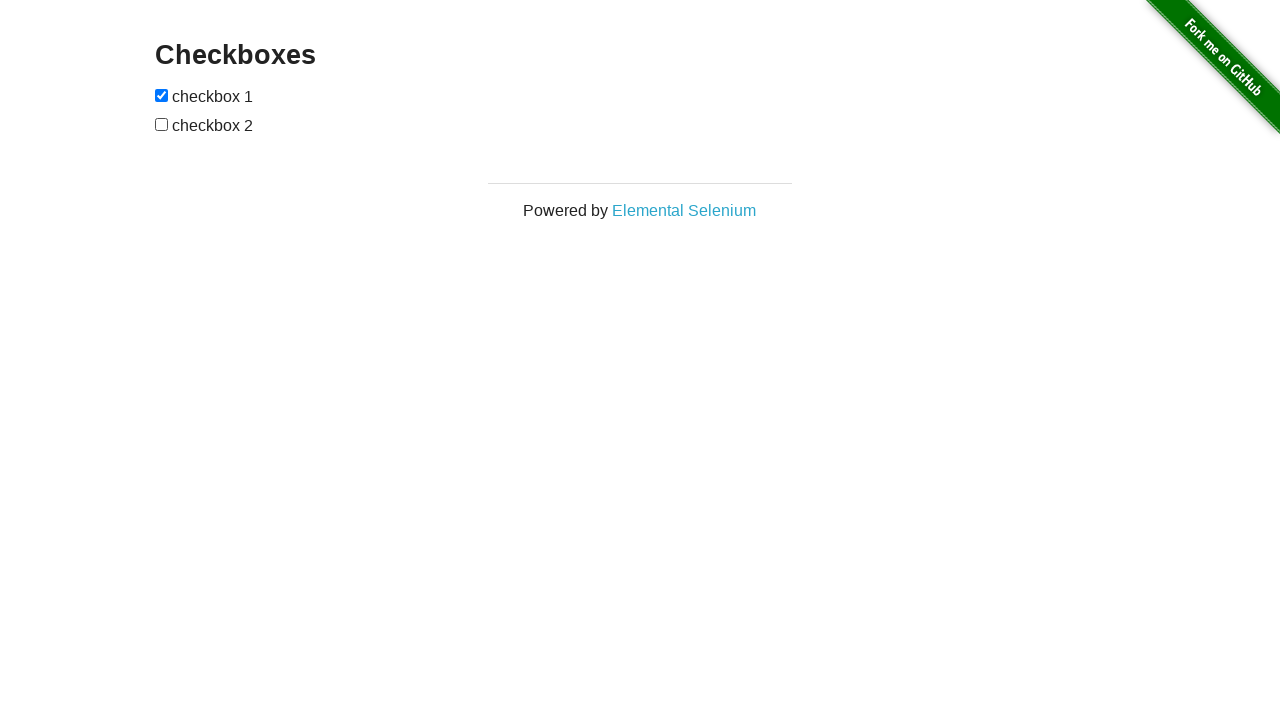